Tests iframe handling by switching to an iframe, clearing and filling text in a text editor, then switching back to parent frame to access elements outside the iframe

Starting URL: https://the-internet.herokuapp.com/iframe

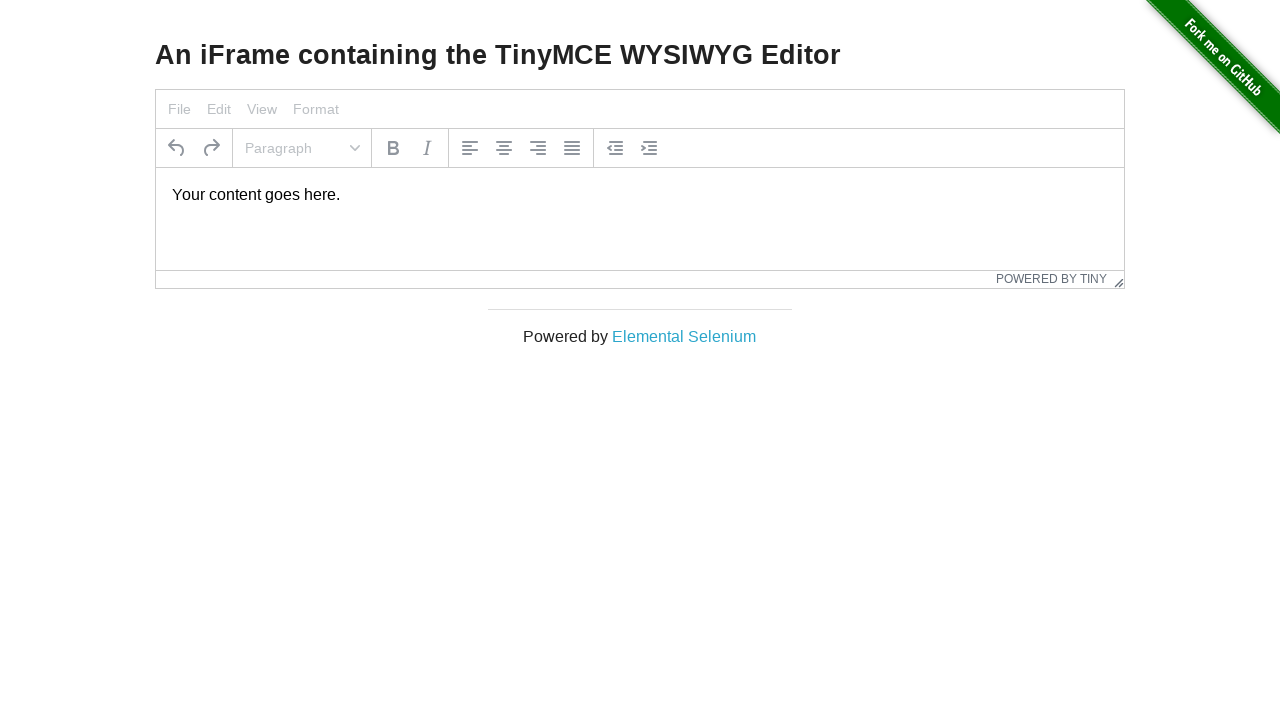

Retrieved main heading text
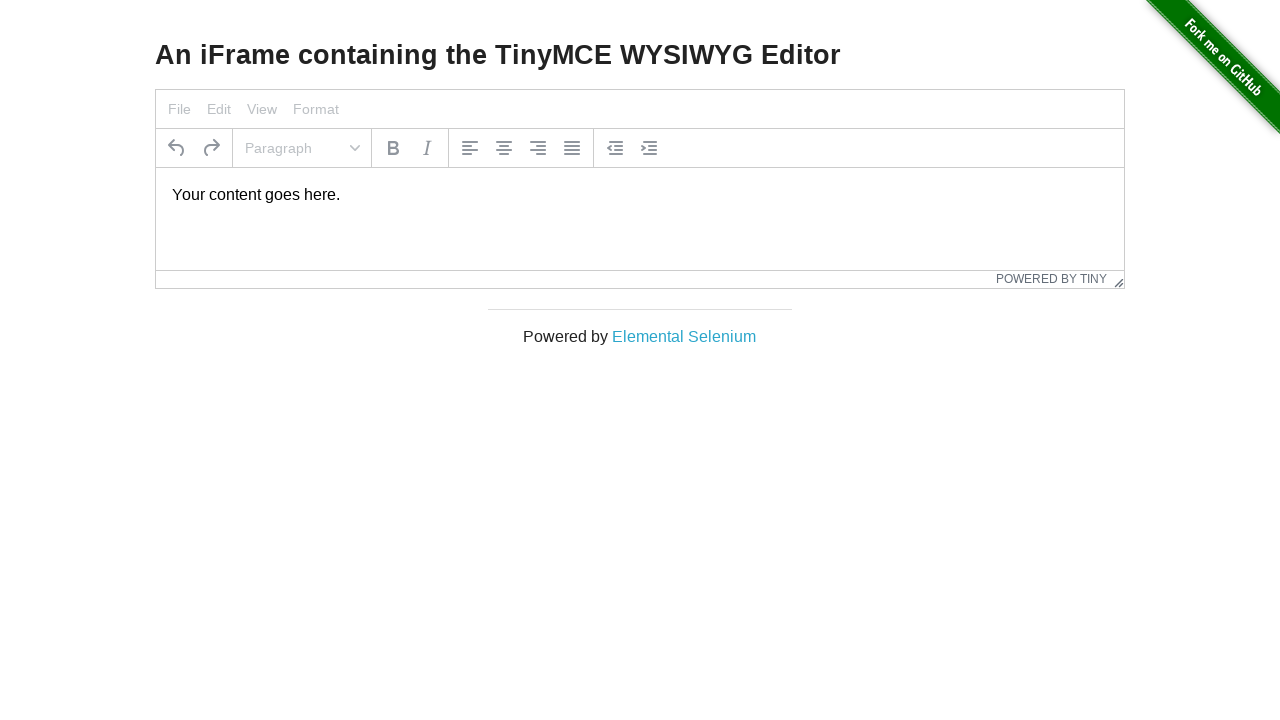

Located iframe element with selector #mce_0_ifr
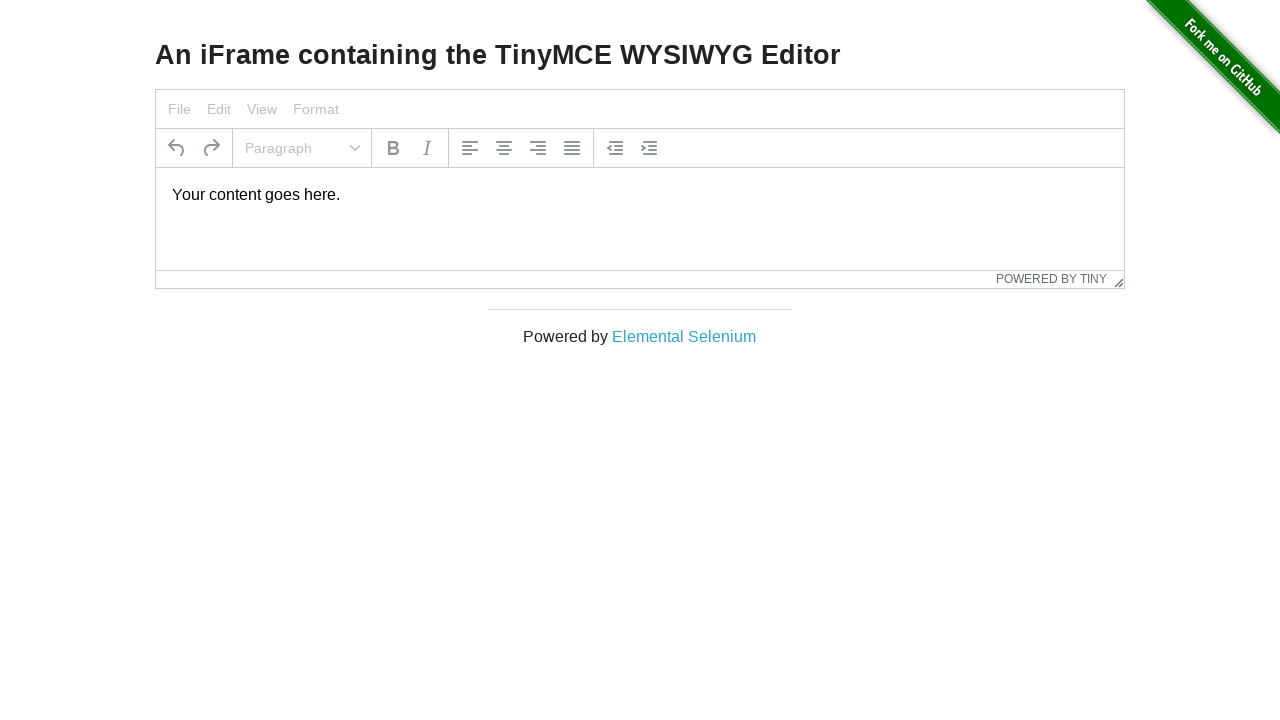

Located text box element inside iframe
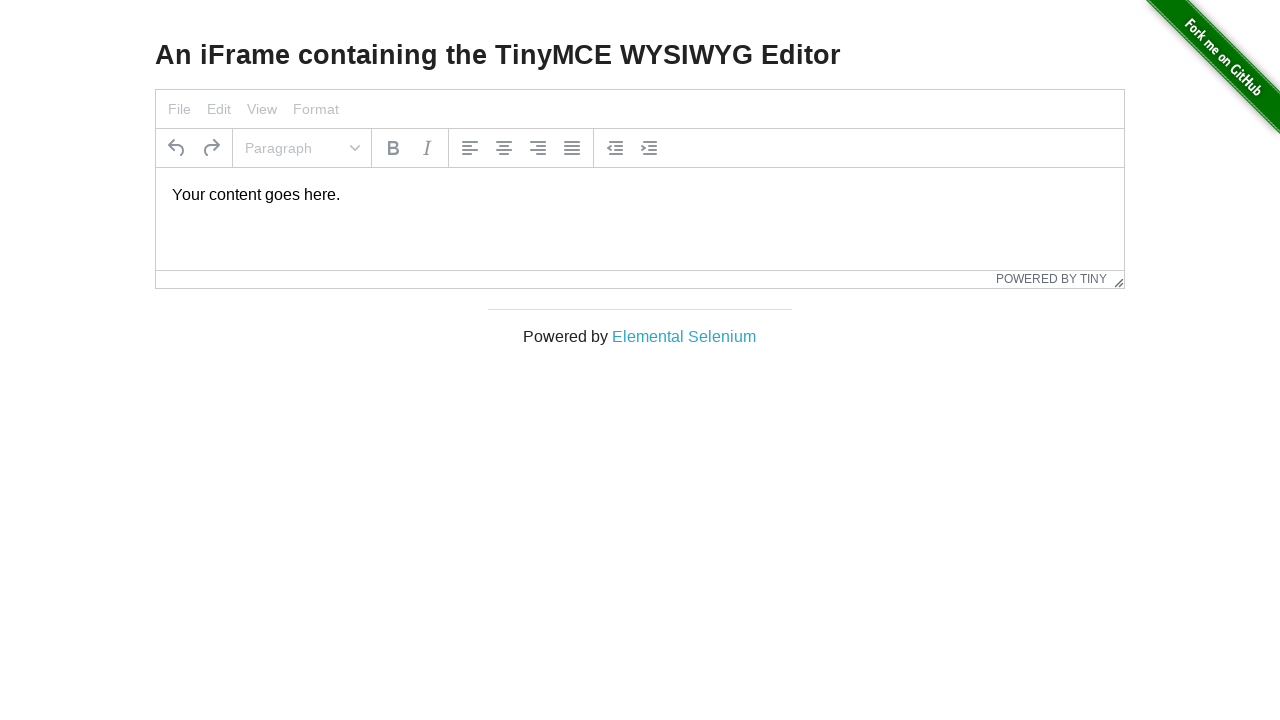

Clicked on text box inside iframe at (640, 195) on #mce_0_ifr >> internal:control=enter-frame >> xpath=//p
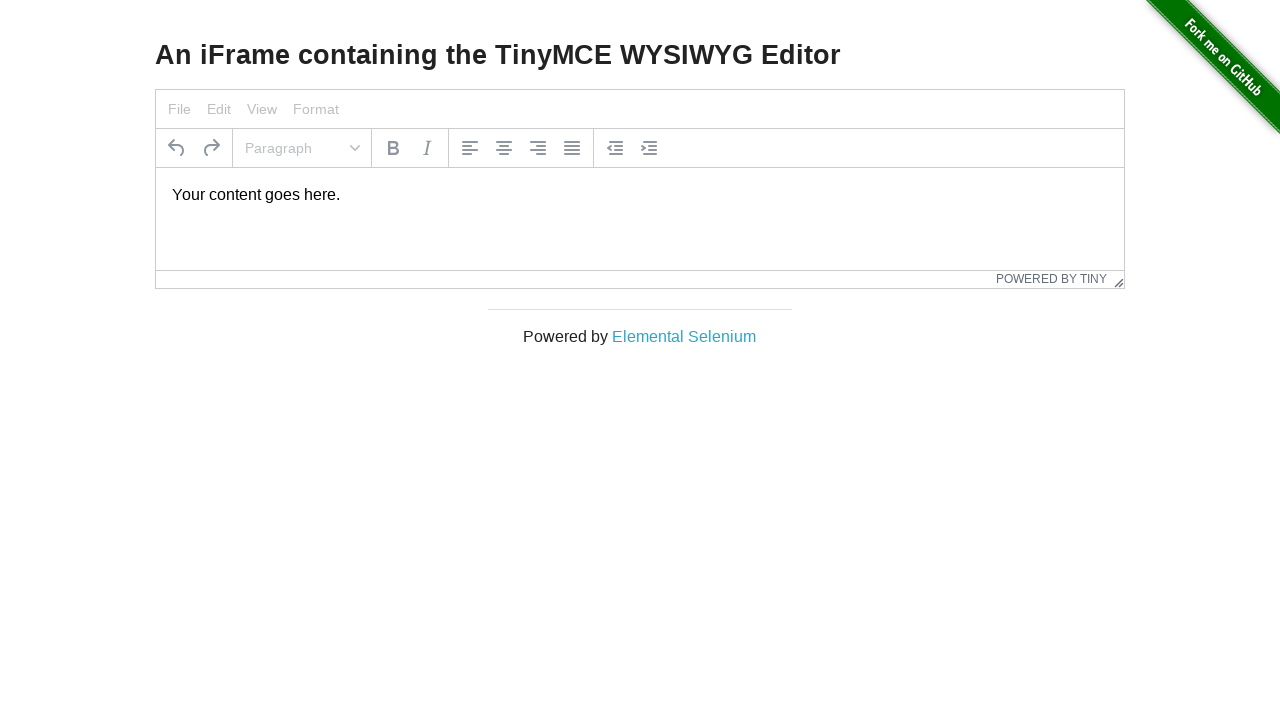

Selected all text in iframe text box using Ctrl+A
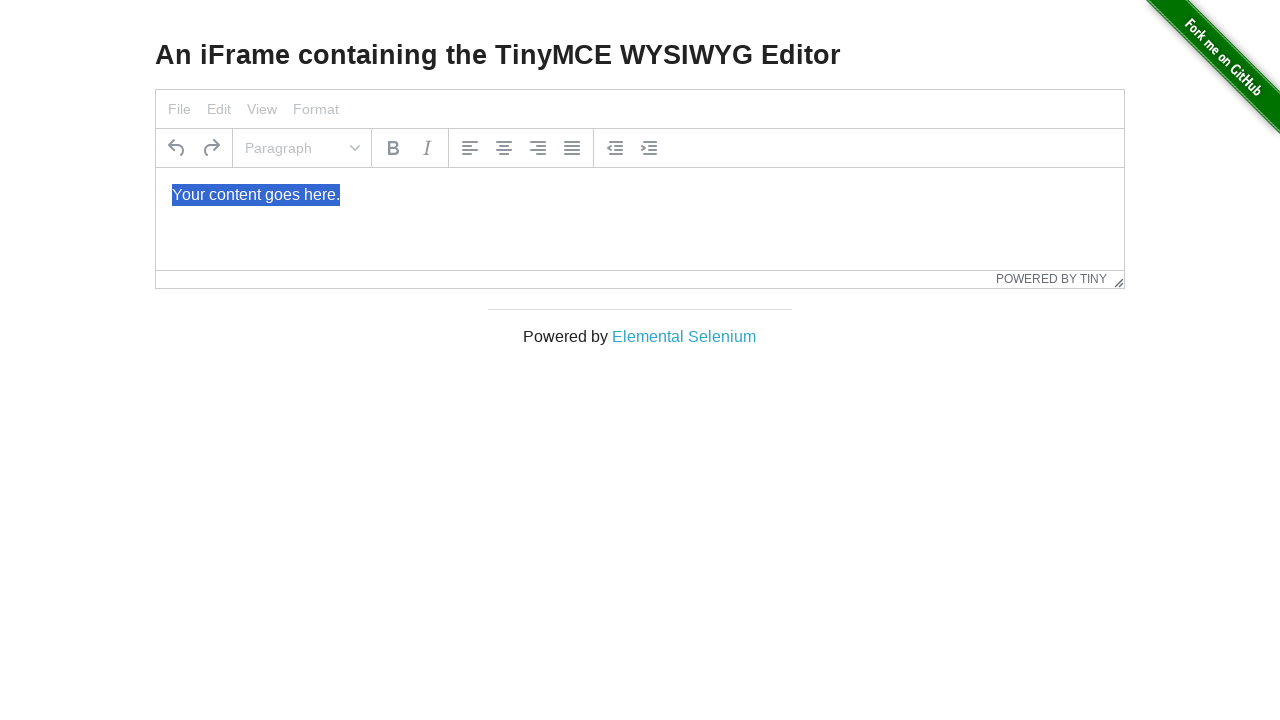

Typed 'Pinarcim Hosgeldin!' into iframe text box
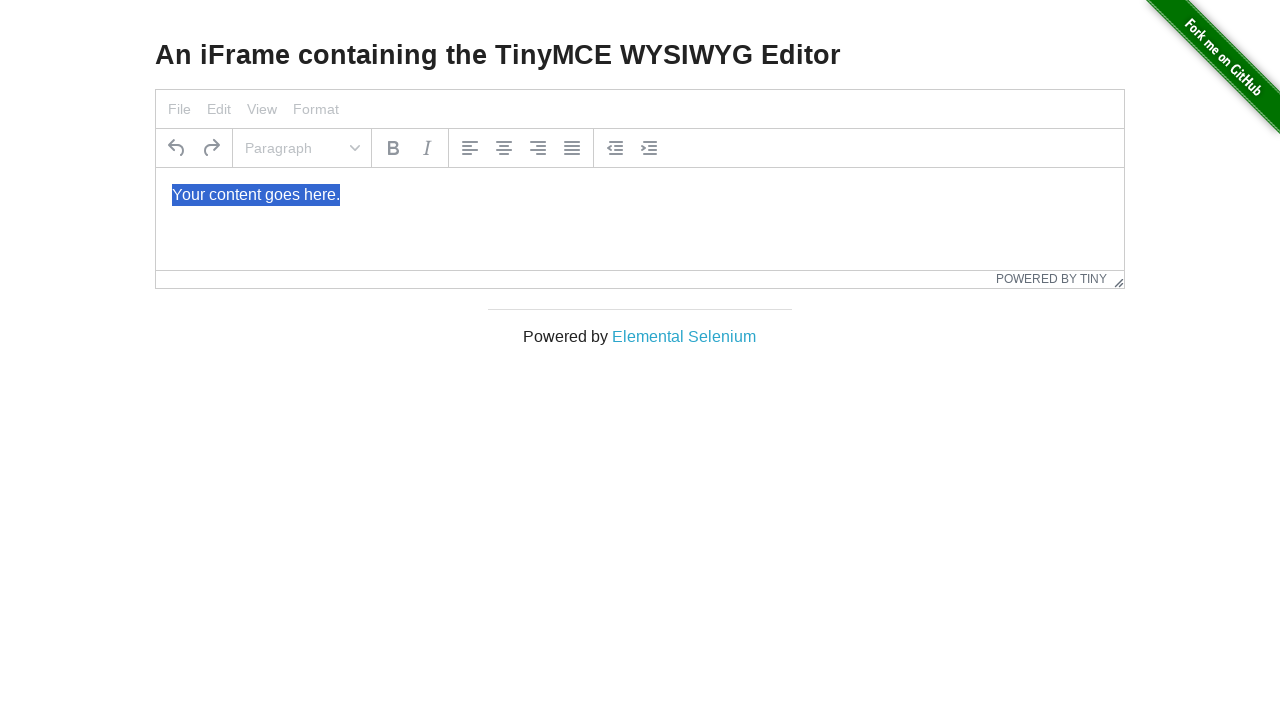

Retrieved text content from Elemental Selenium link outside iframe
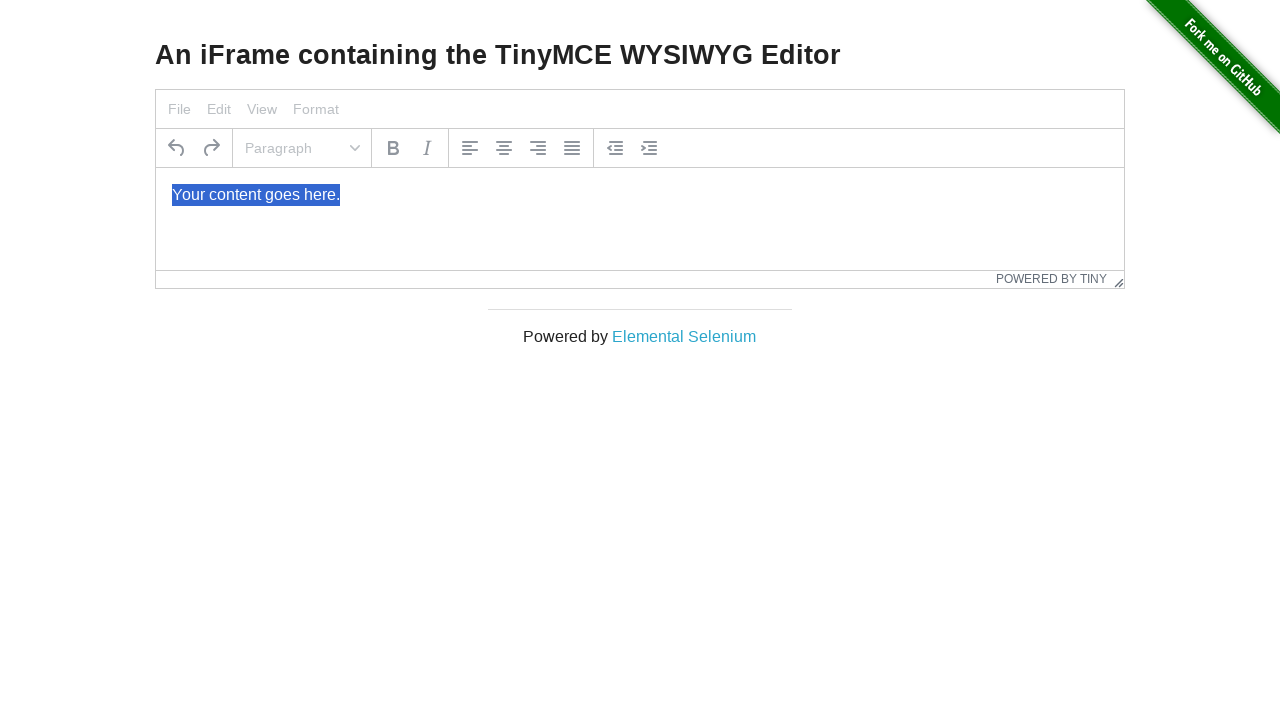

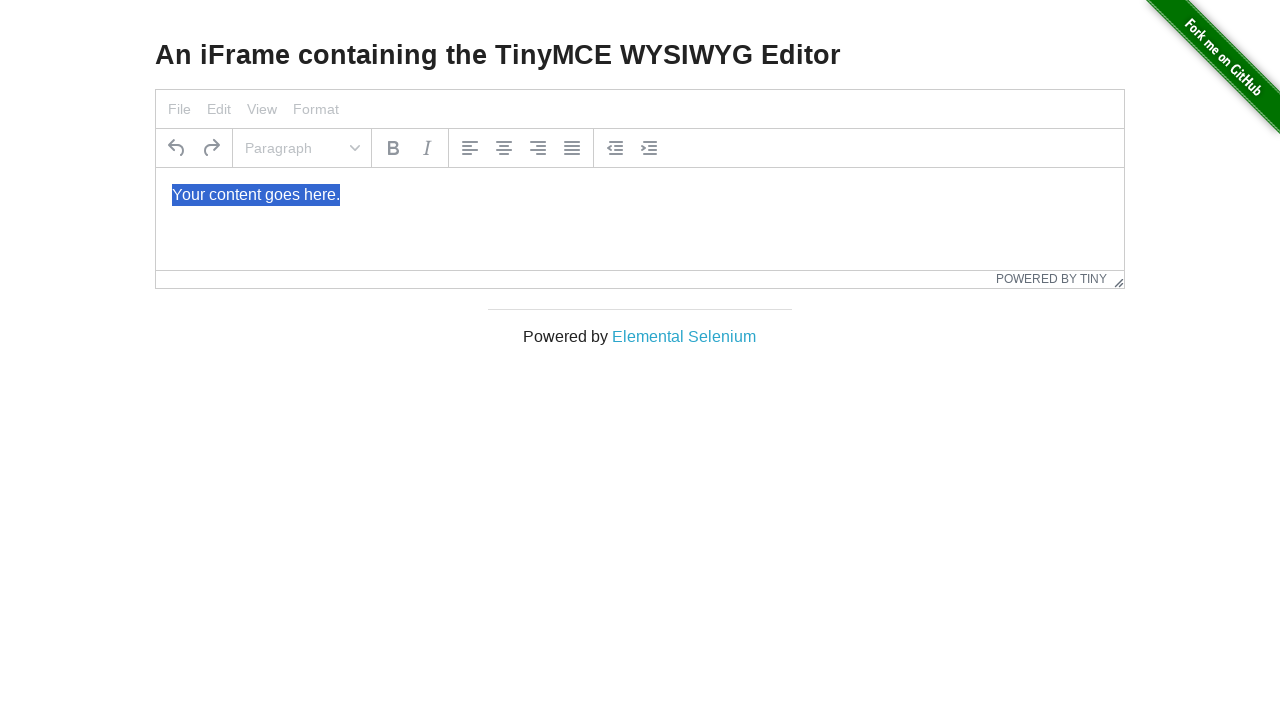